Tests that a user can fill the first name field on the DemoQA practice form. The test fills the first name input field with a name value.

Starting URL: https://demoqa.com/automation-practice-form

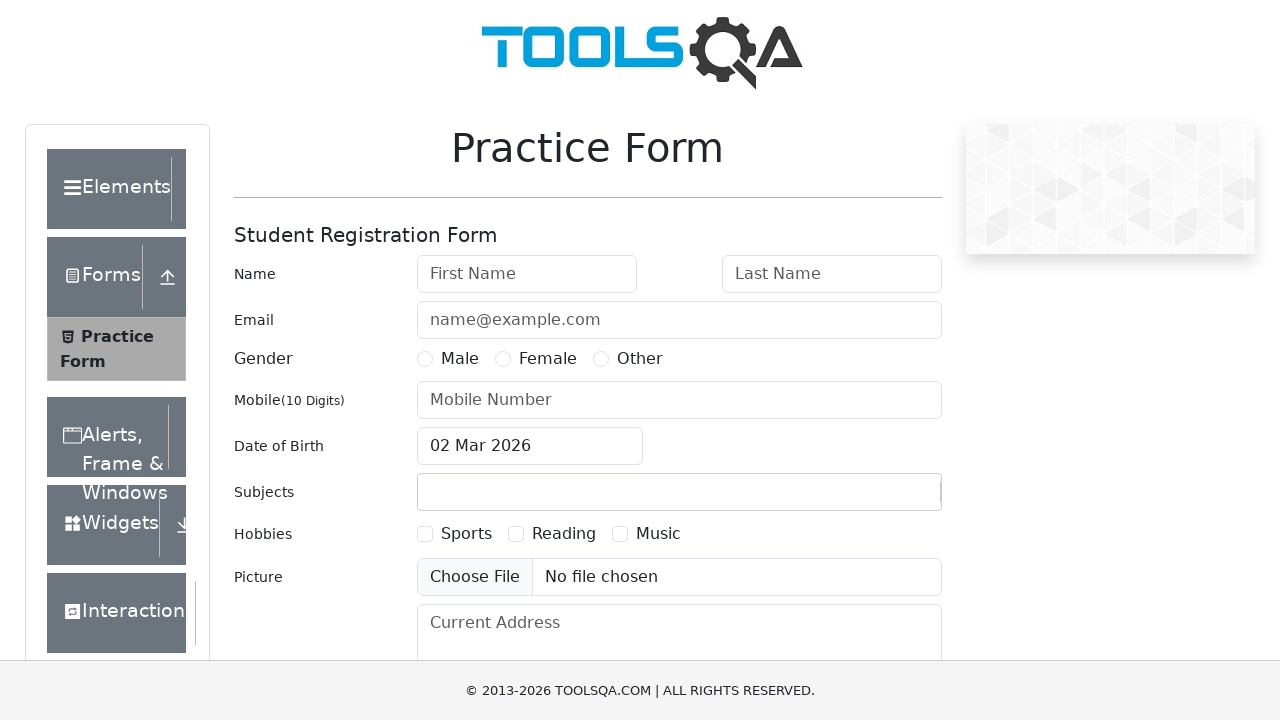

Filled first name field with 'Oanh' on #firstName
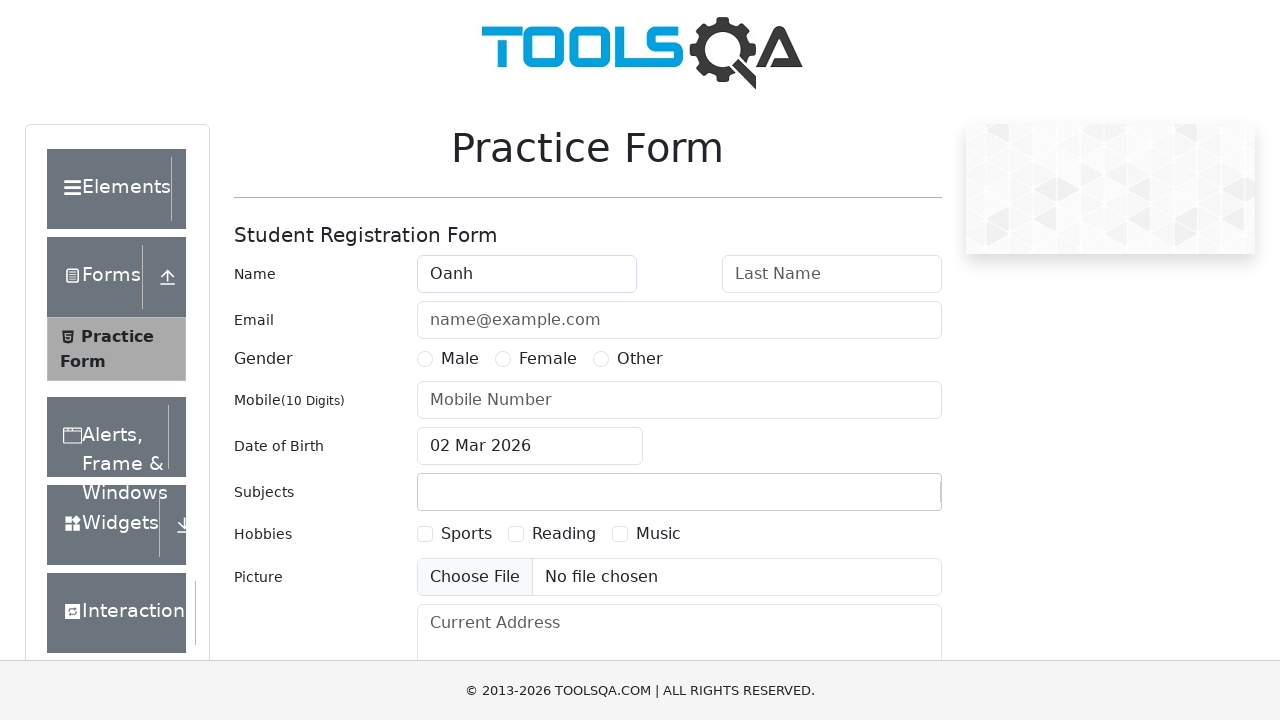

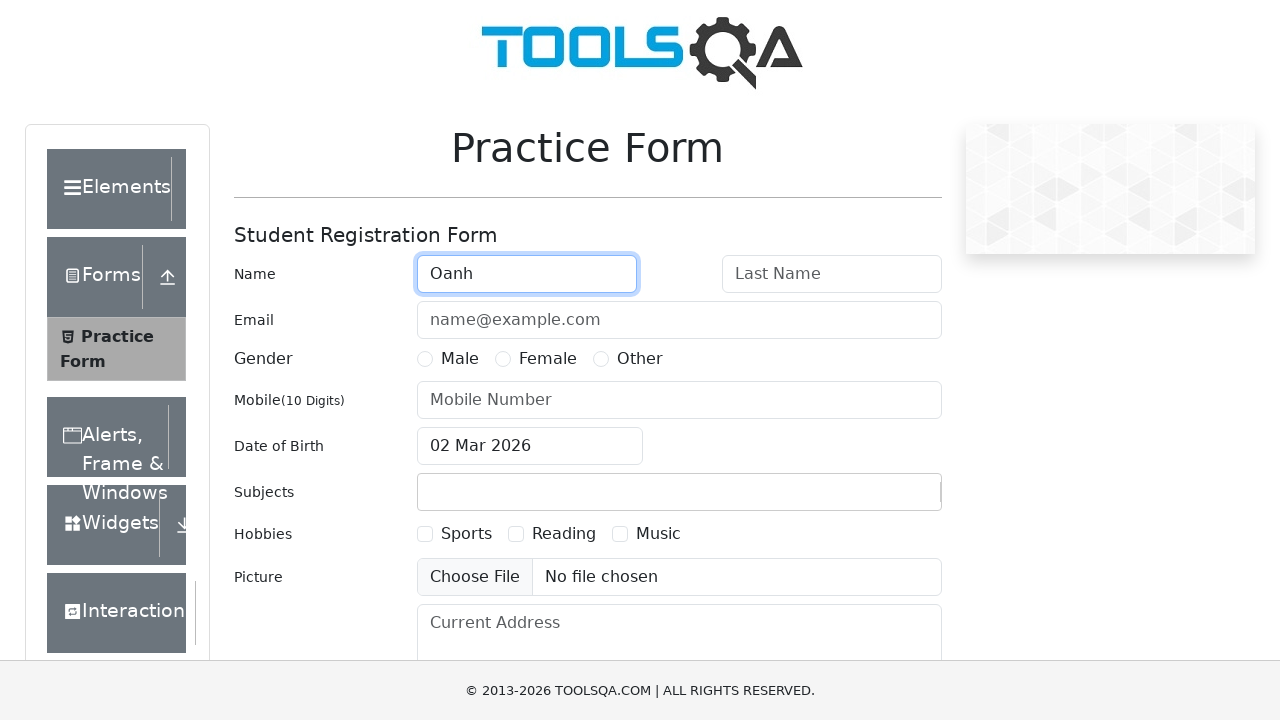